Tests jQuery UI button demo by switching to iframe, verifying button properties (displayed, enabled, text), and clicking the submit button

Starting URL: https://jqueryui.com/button/

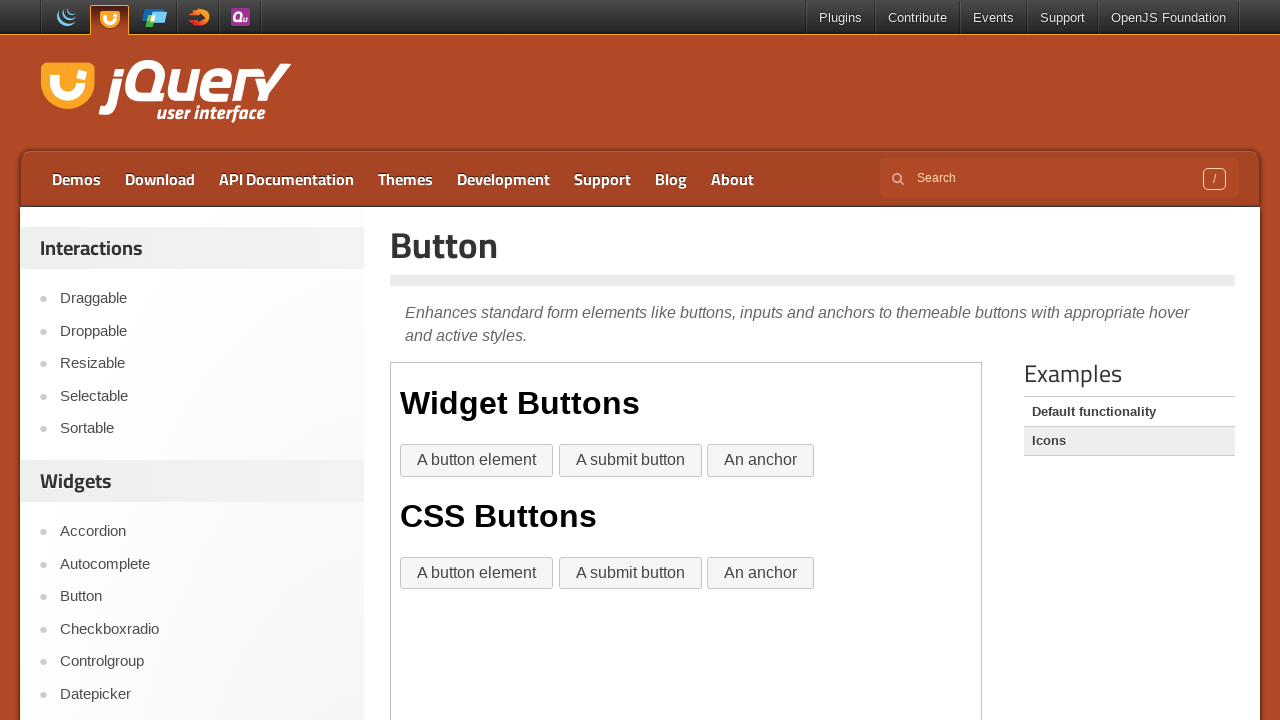

Located and switched to iframe containing button demo
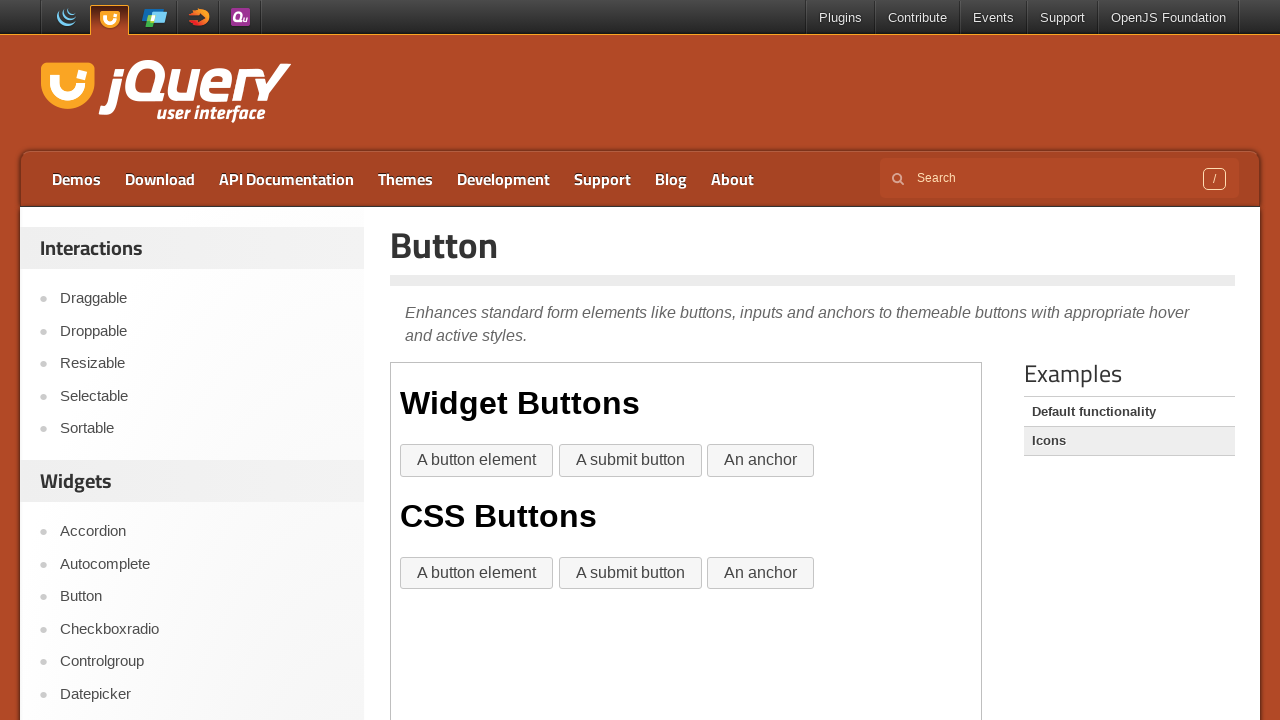

Located second submit button in iframe
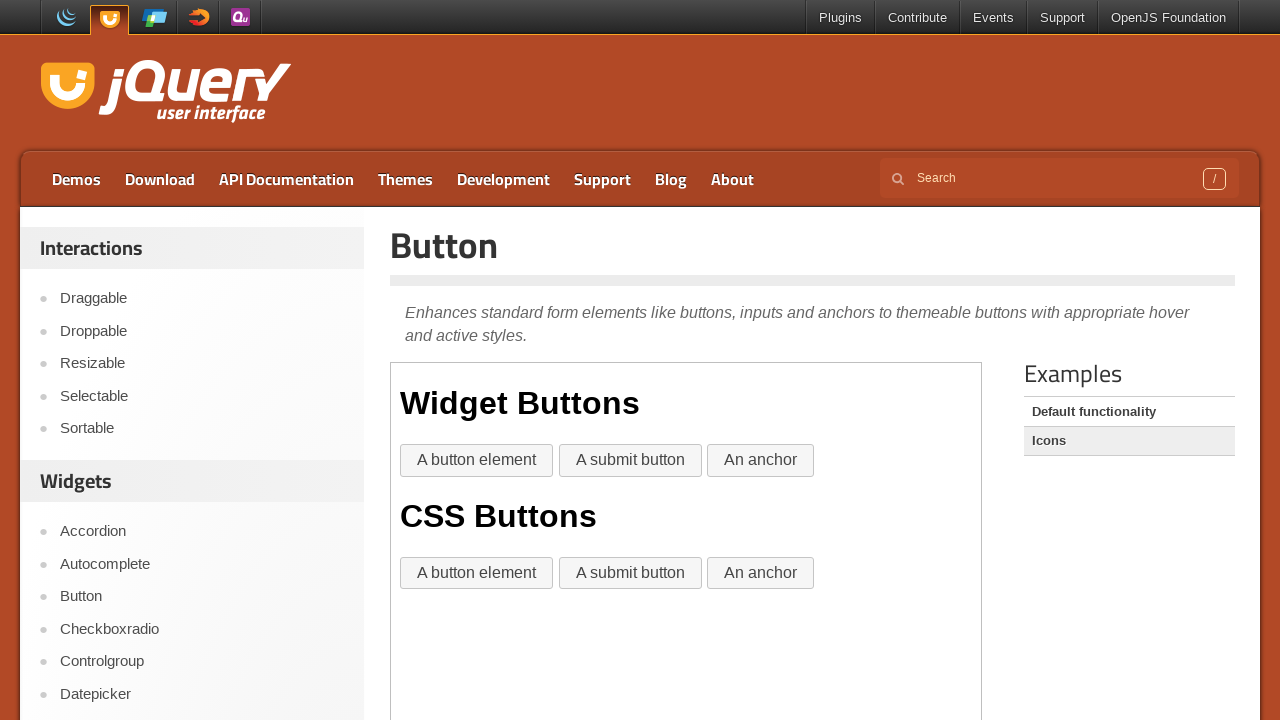

Verified submit button is visible
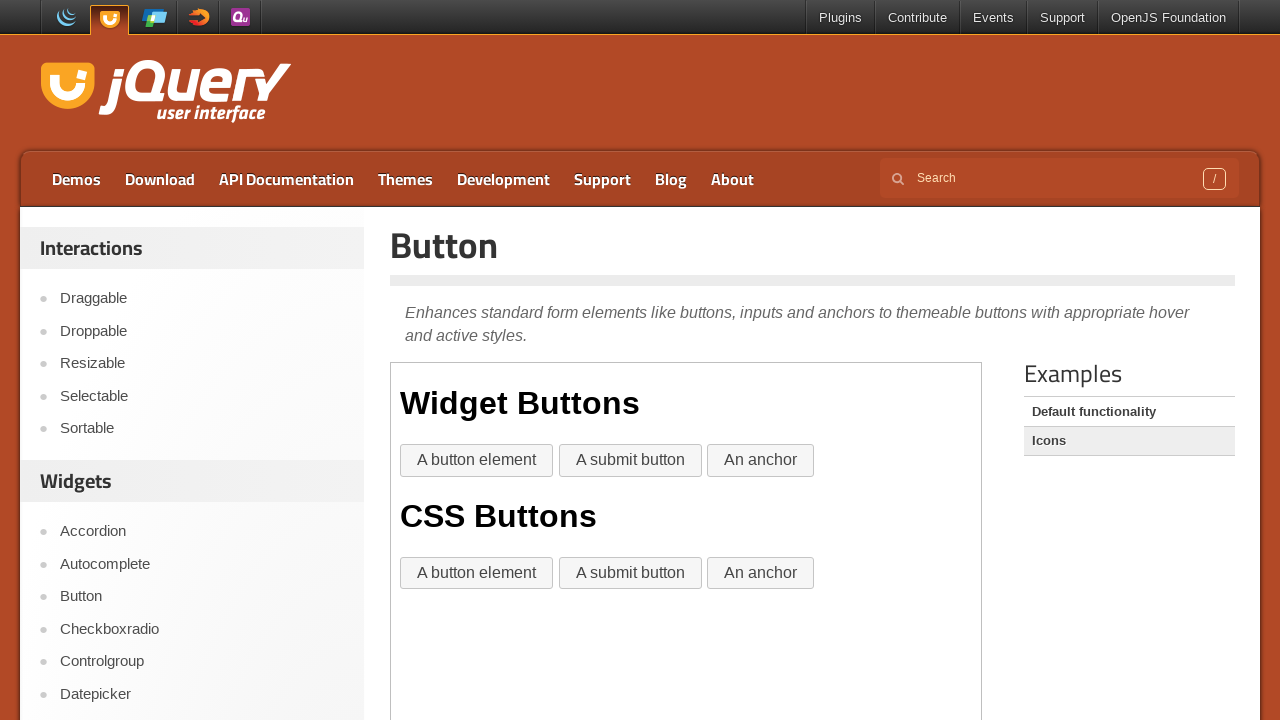

Verified submit button is enabled
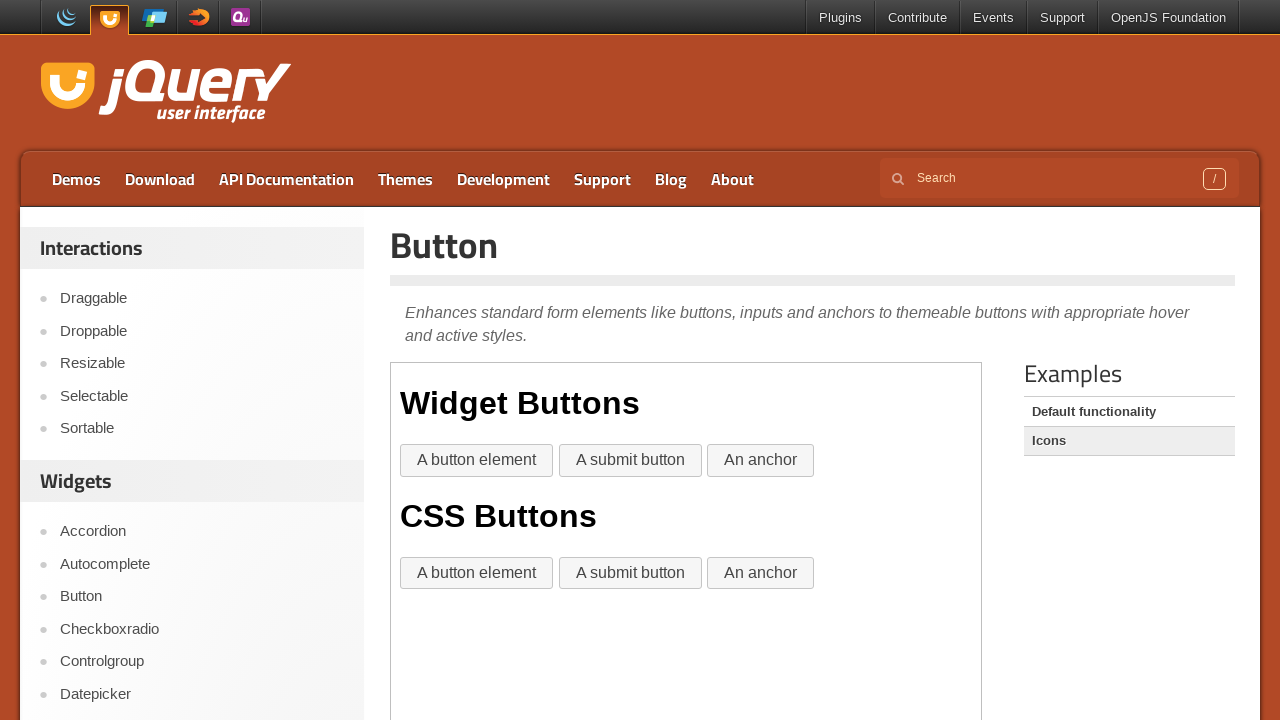

Verified submit button text is 'A submit button'
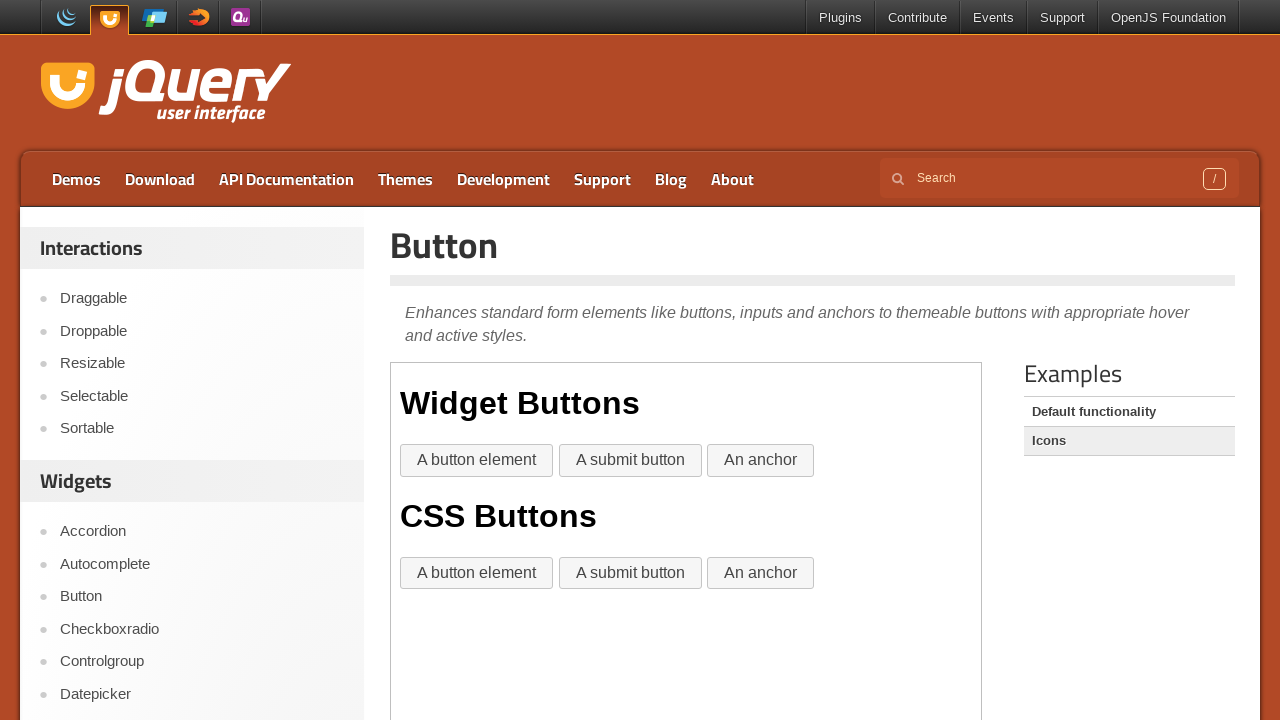

Clicked the submit button at (630, 573) on iframe >> nth=0 >> internal:control=enter-frame >> xpath=(//input[@type='submit'
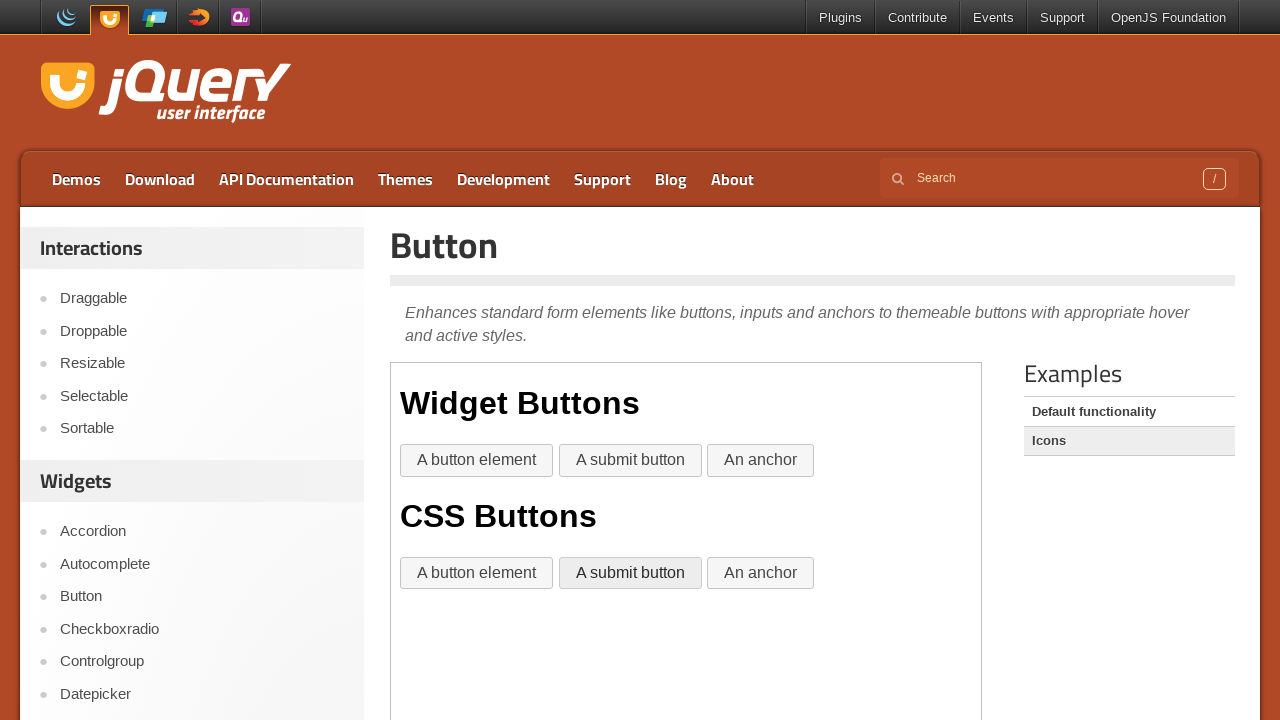

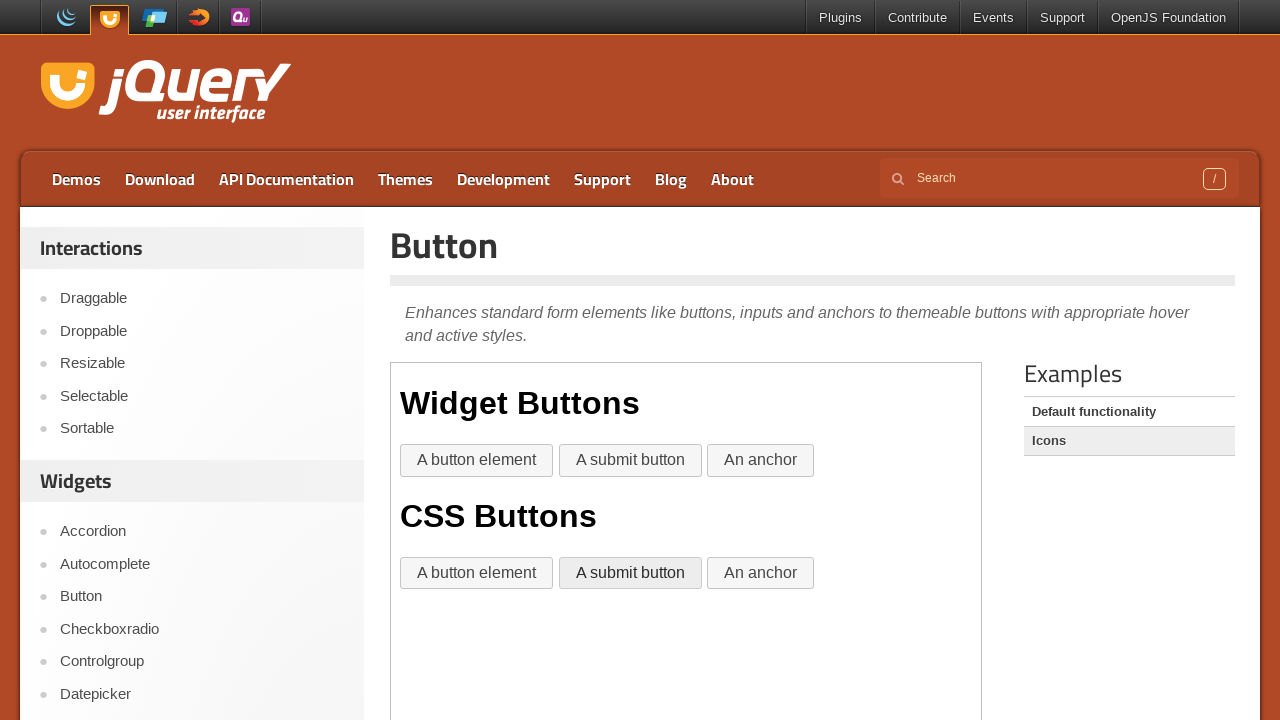